Tests navigation on ToolsQA website by clicking on the tutorial menu and then selecting the "QA Practices" option from the dropdown menu.

Starting URL: https://www.toolsqa.com/

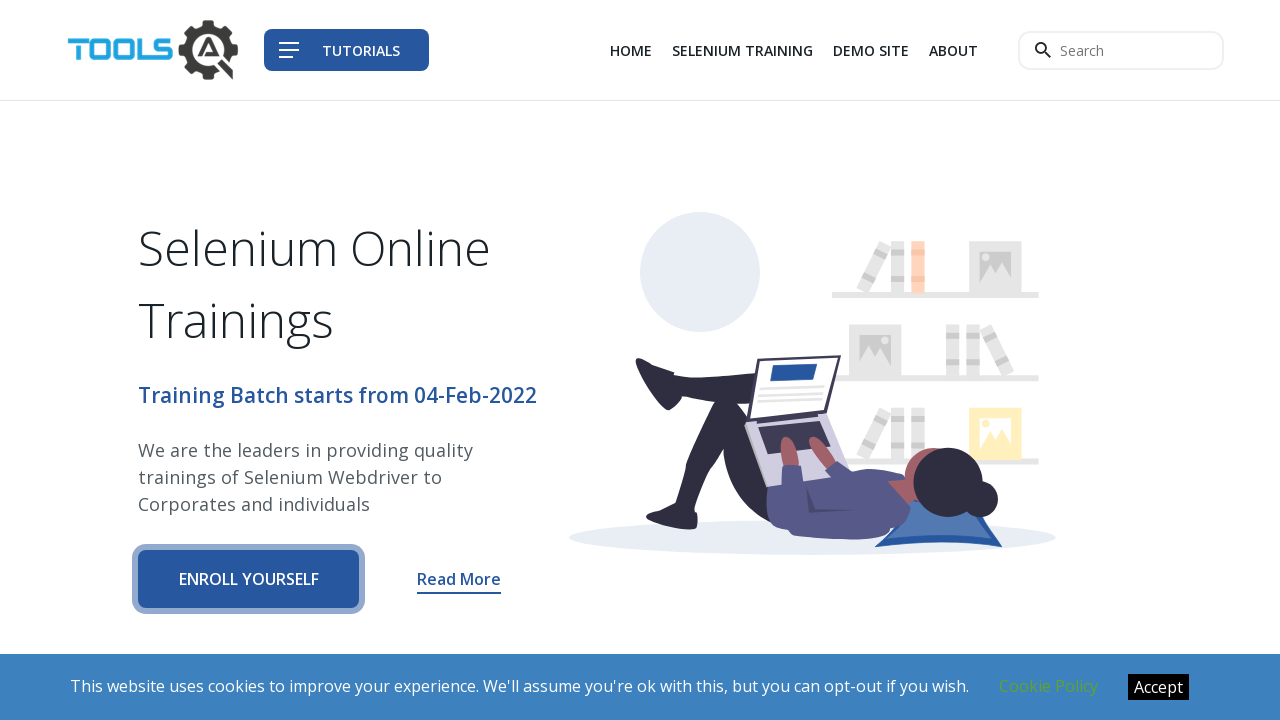

Waited for page to load (domcontentloaded)
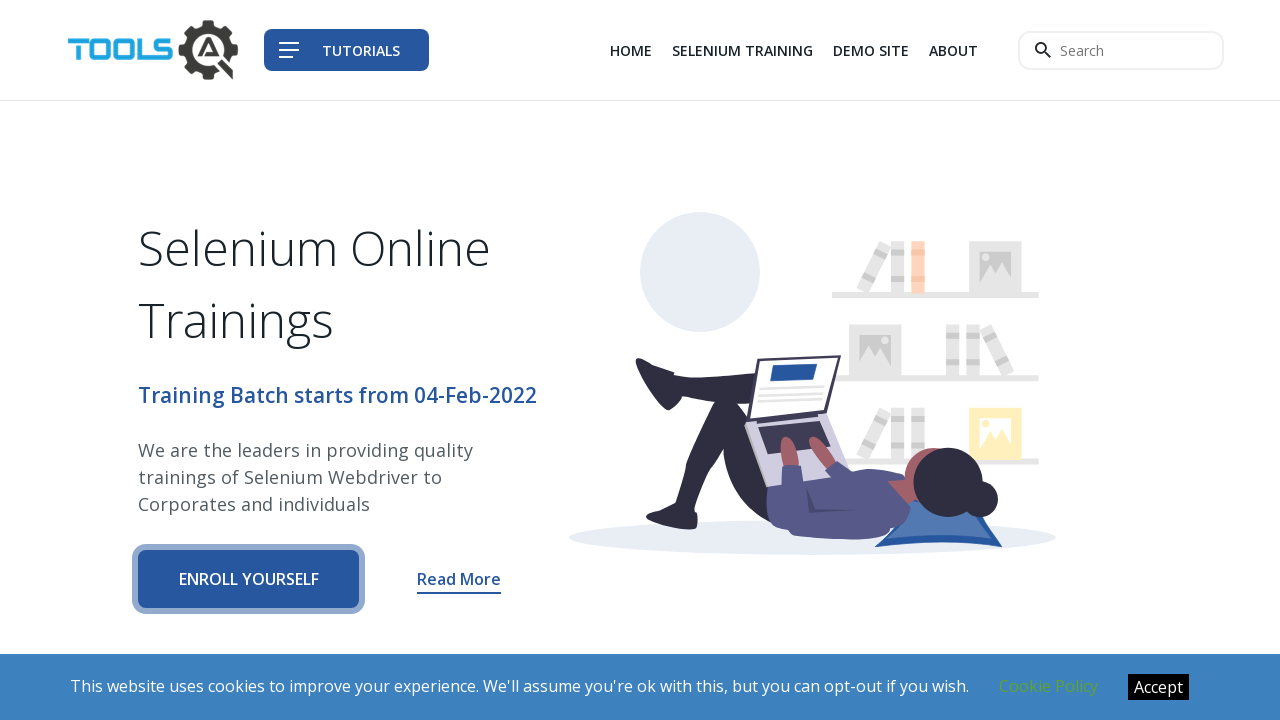

Clicked on the tutorial menu at (361, 50) on .navbar__tutorial-menu--text
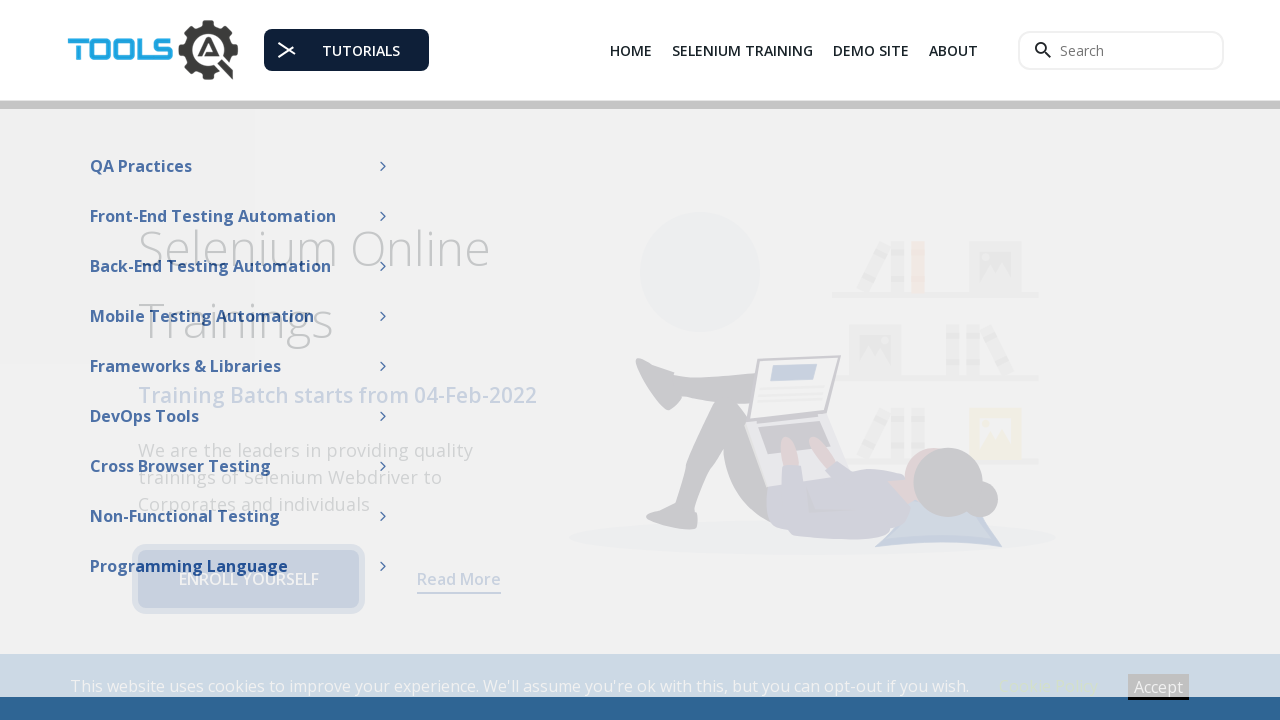

QA Practices option appeared in dropdown menu
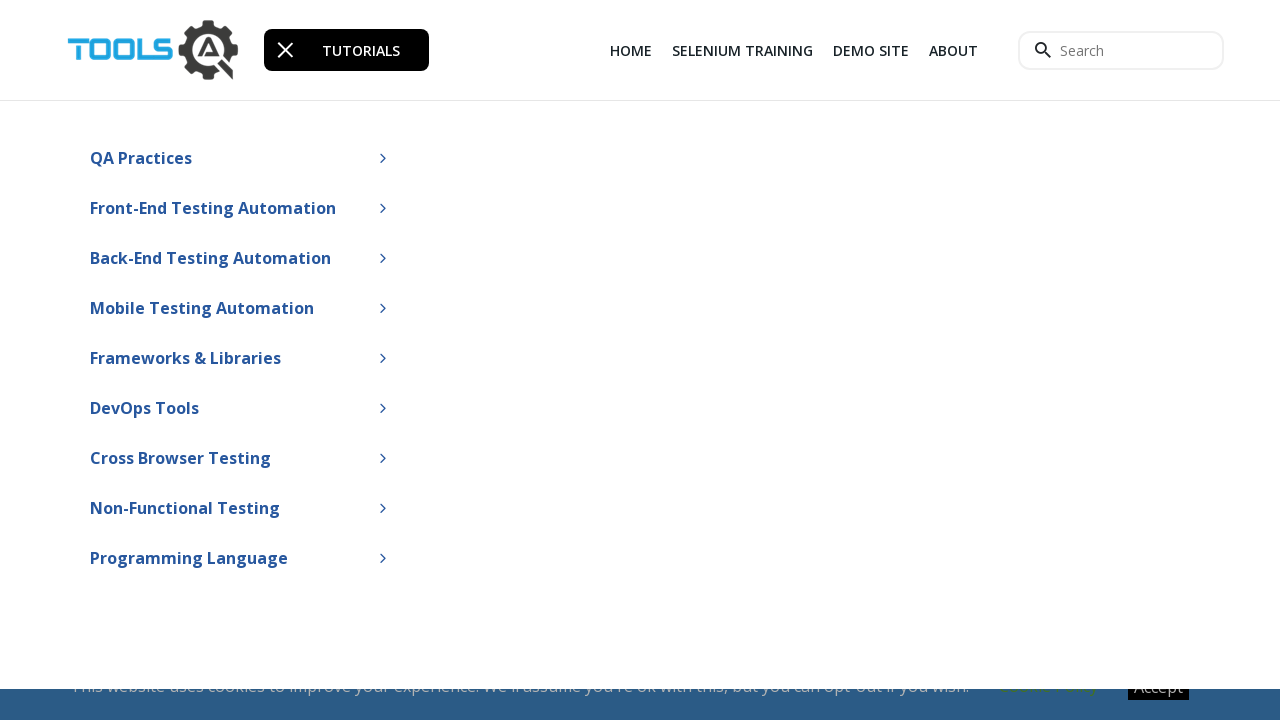

Clicked on QA Practices option at (141, 158) on xpath=//span[contains(text(),'QA Practices')]
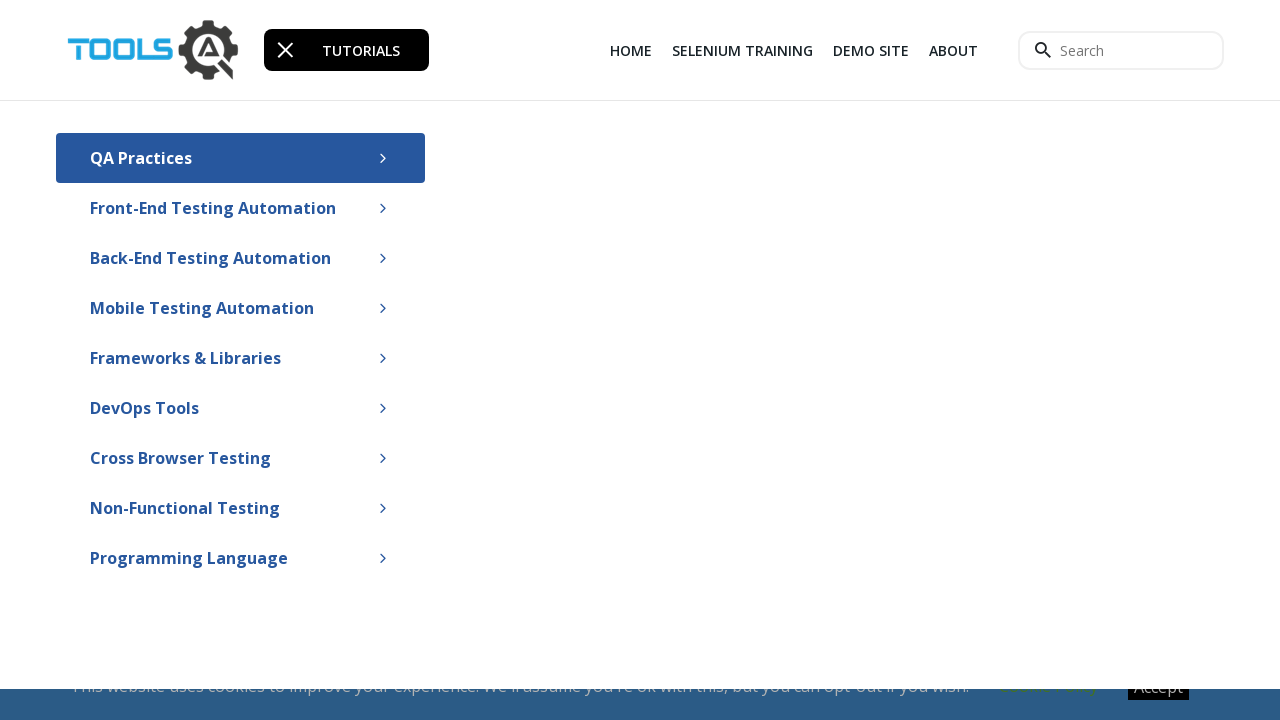

Navigation to QA Practices page completed
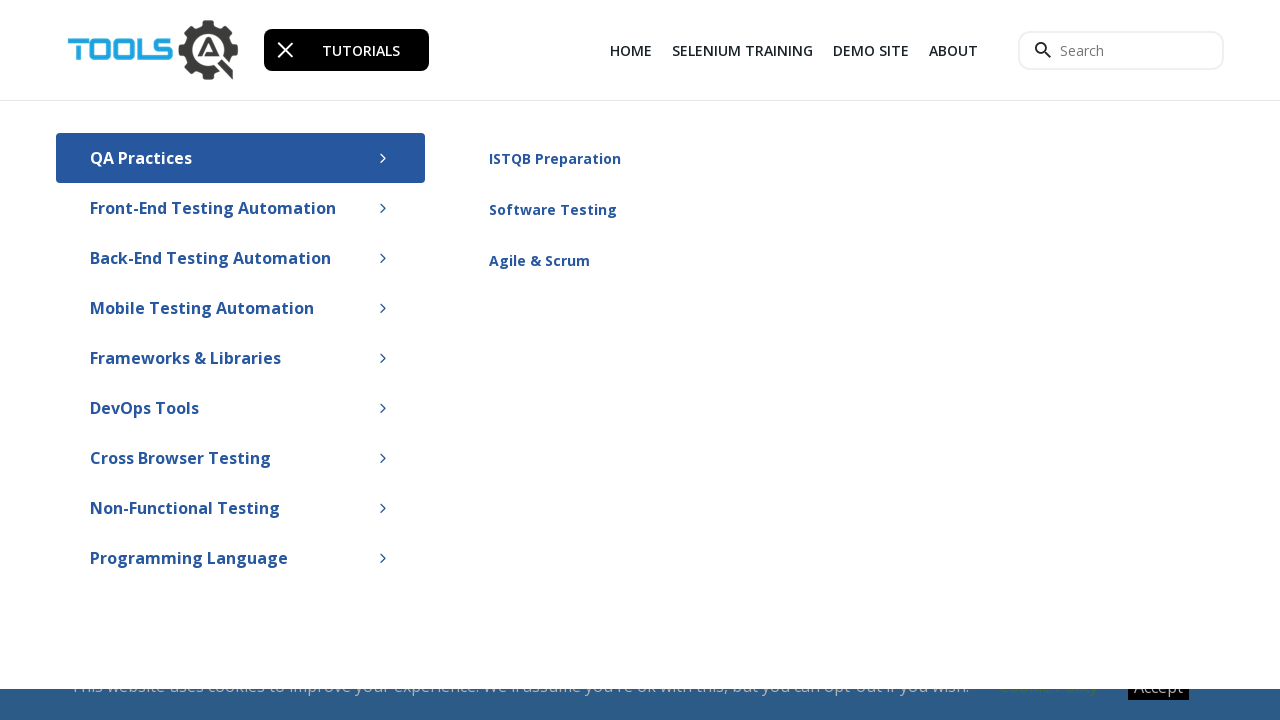

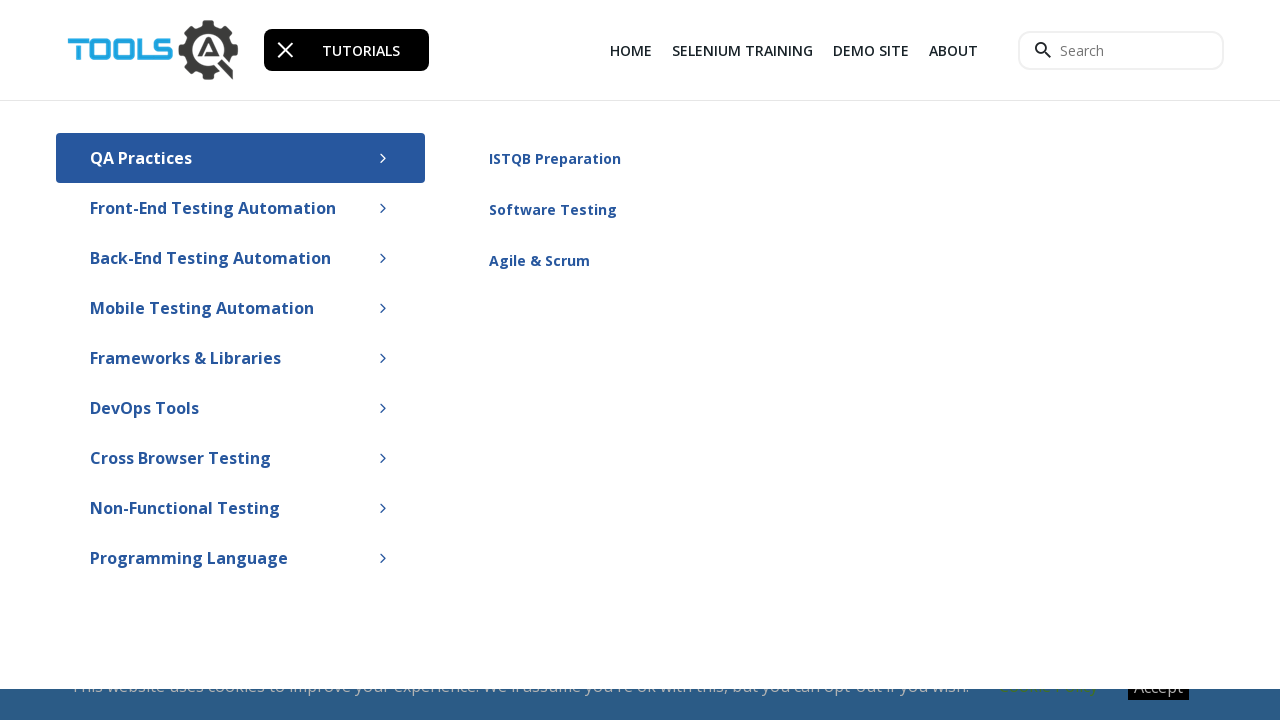